Tests filling a username field on a demo signup form by entering text into the username input field.

Starting URL: https://qavbox.github.io/demo/signup/

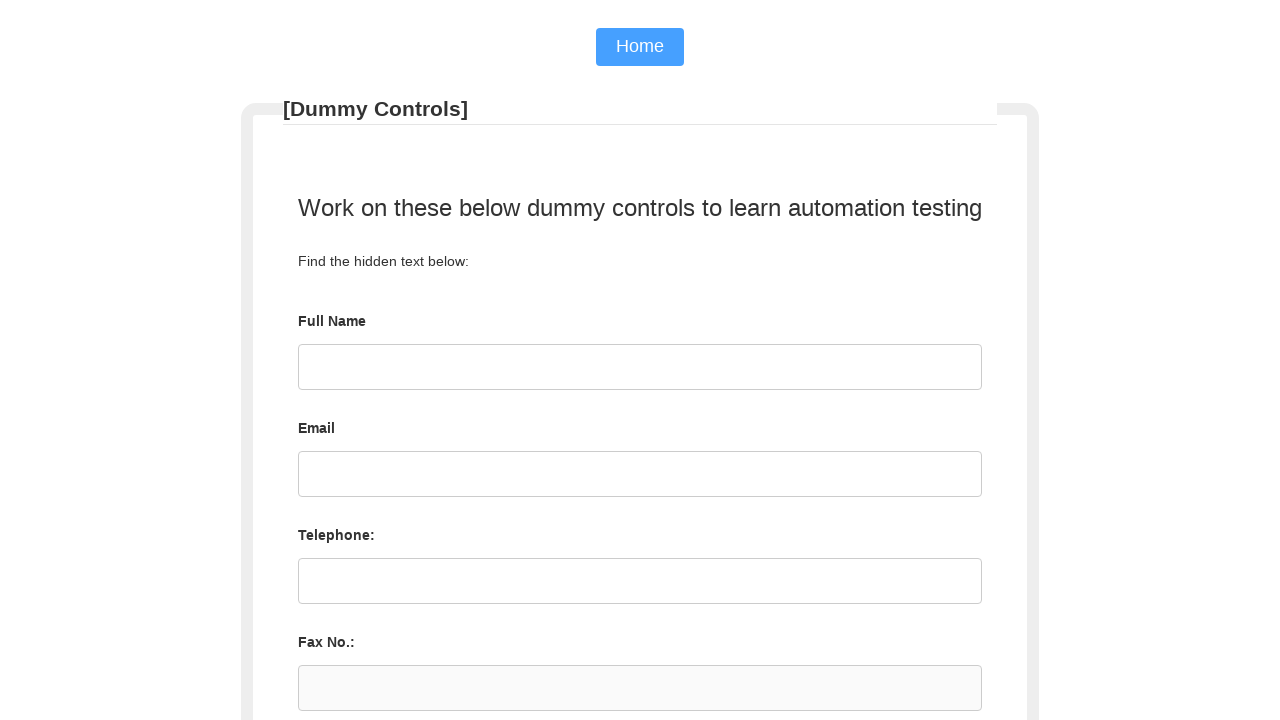

Filled username field with 'QAVBOX' on input[name='uname']
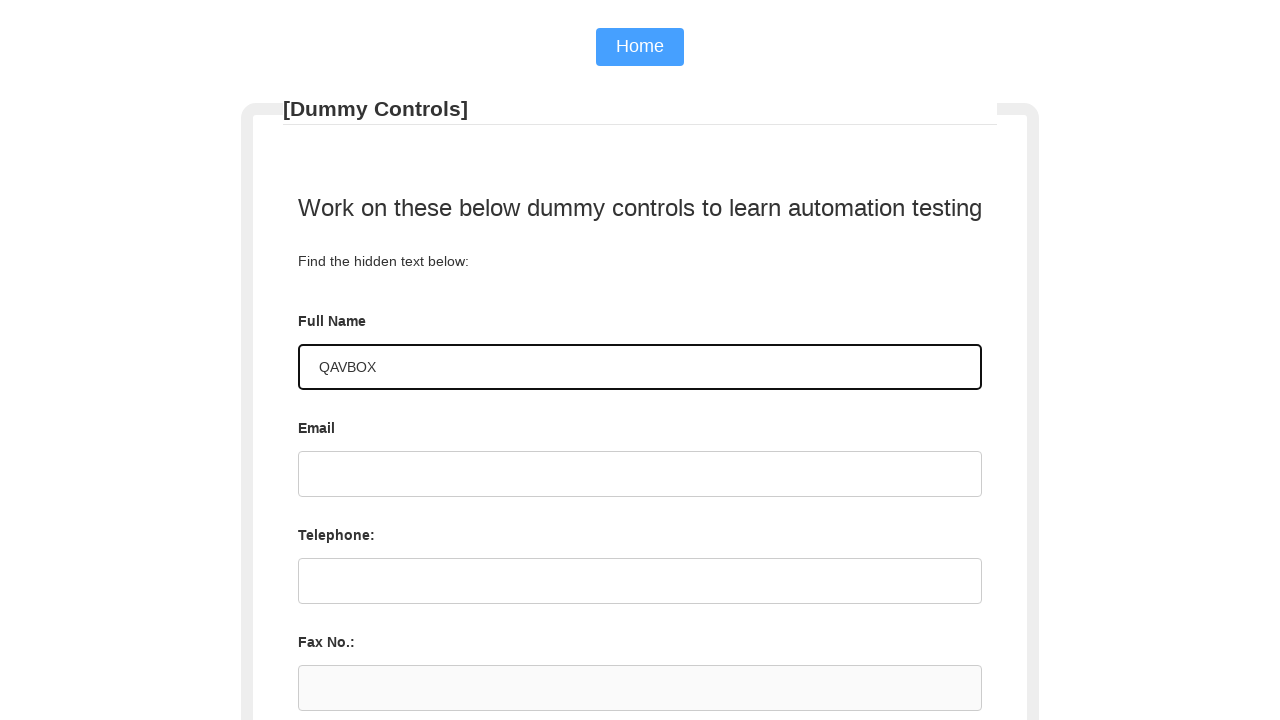

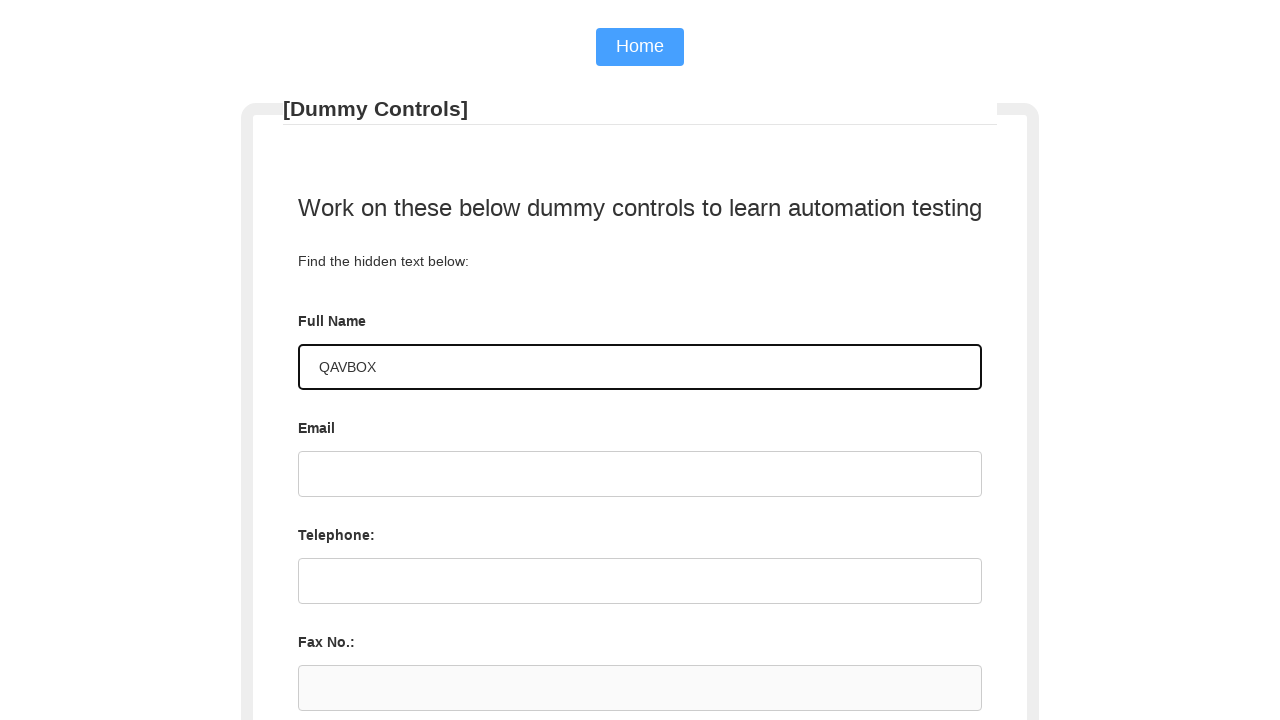